Waits for a price to reach $100, books an item, solves a mathematical challenge, and submits the answer

Starting URL: http://suninjuly.github.io/explicit_wait2.html

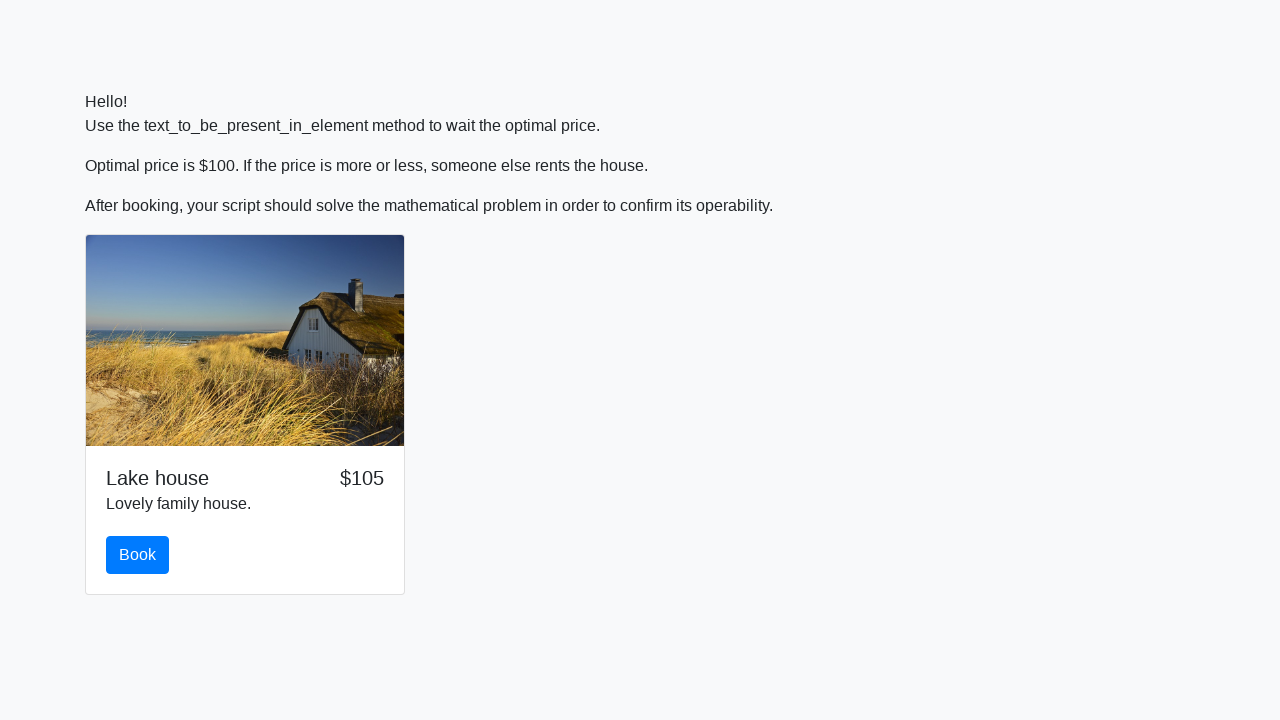

Waited for price to reach $100
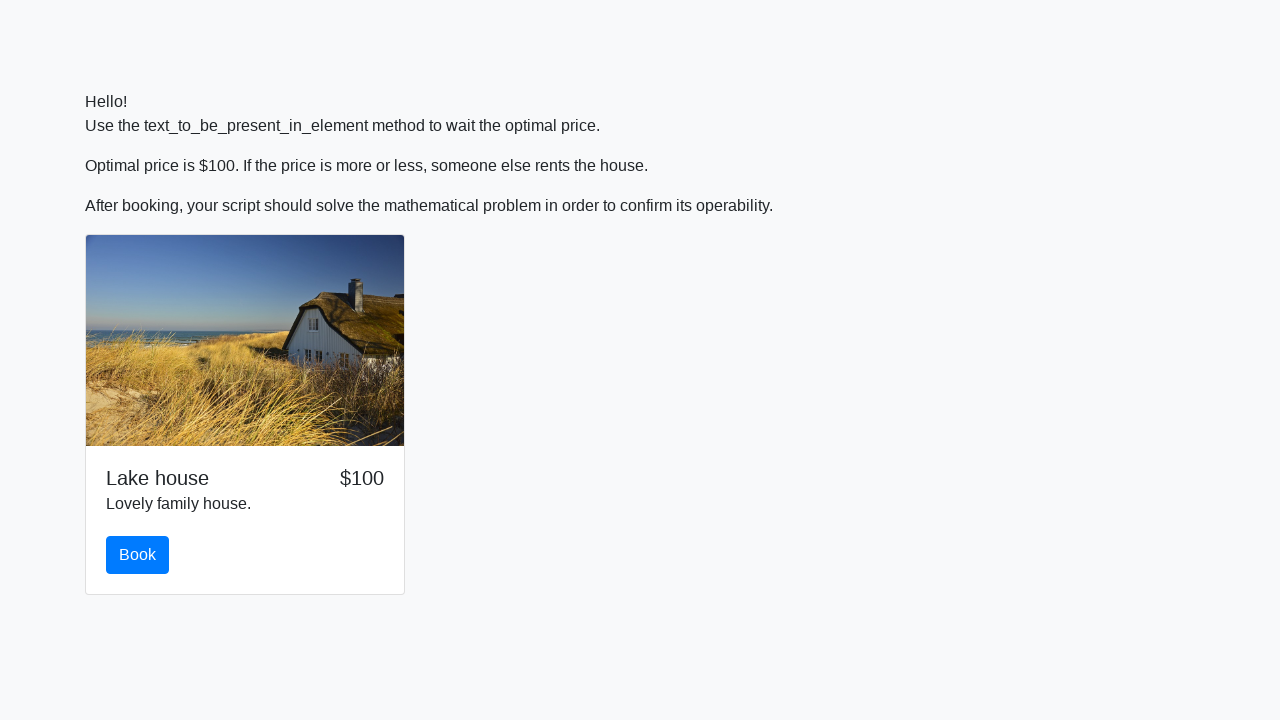

Clicked the book button at (138, 555) on #book
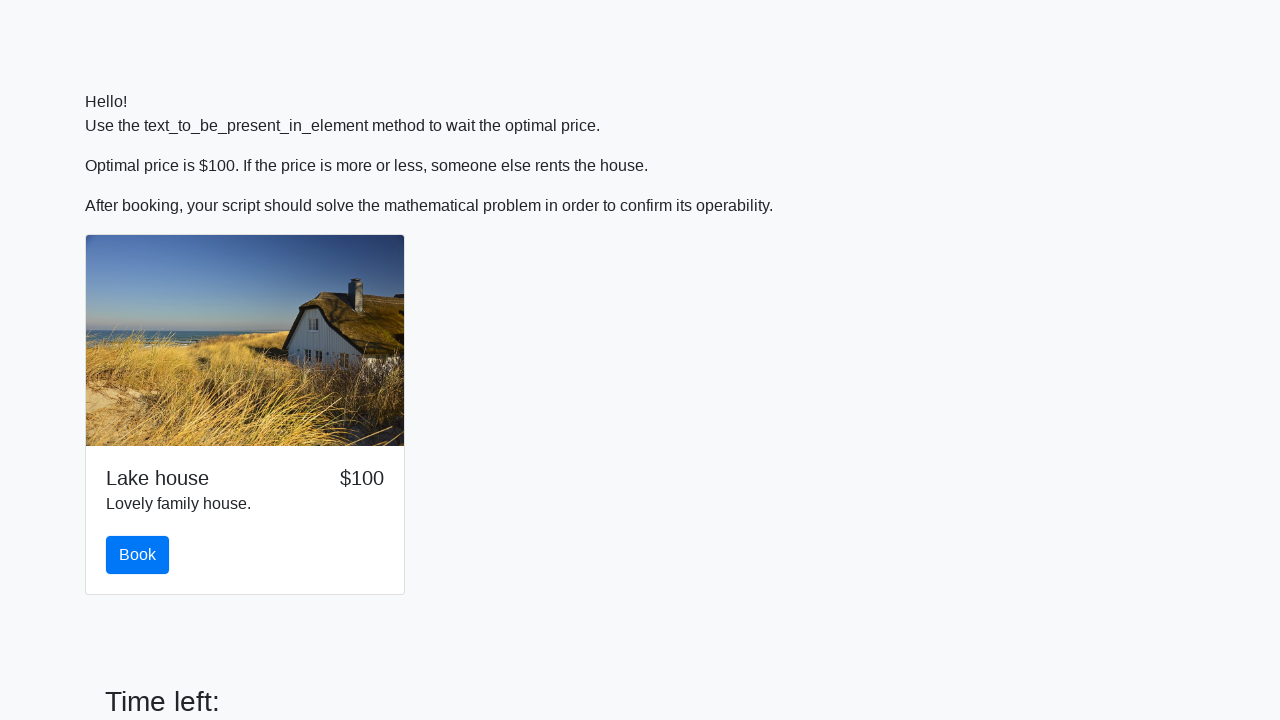

Retrieved input value for calculation: 990
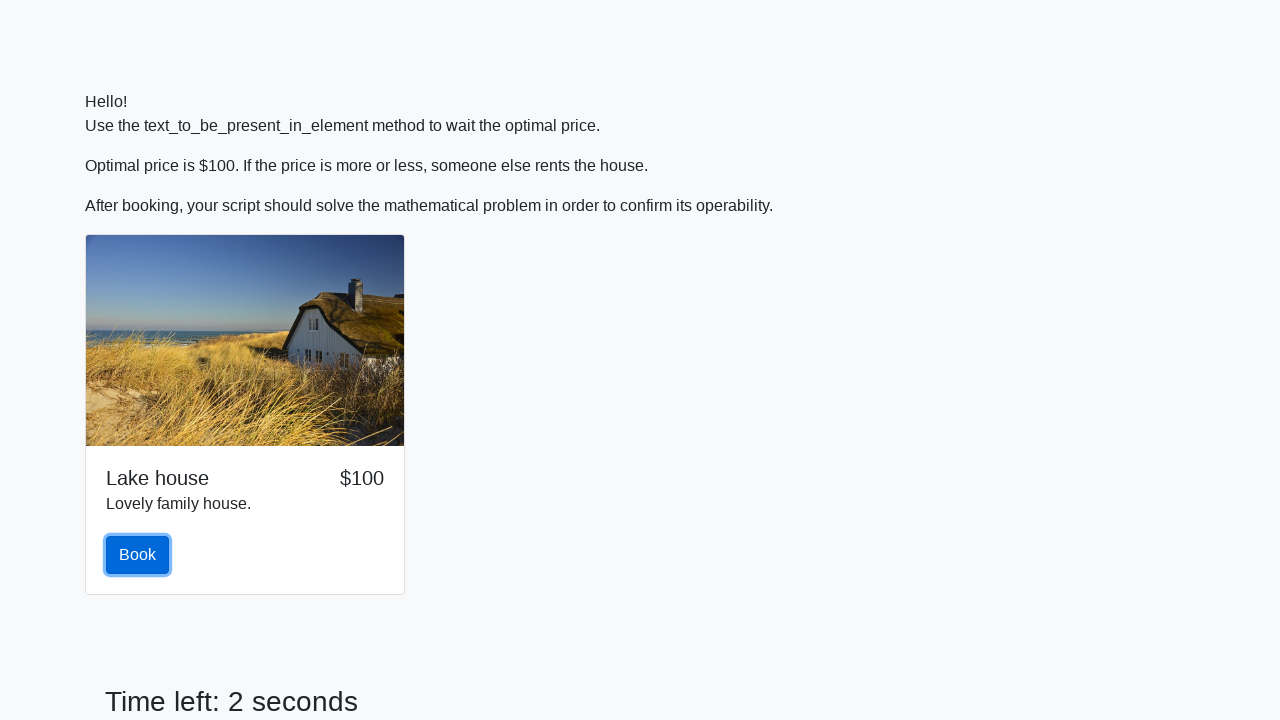

Calculated mathematical answer: 1.537808687534998
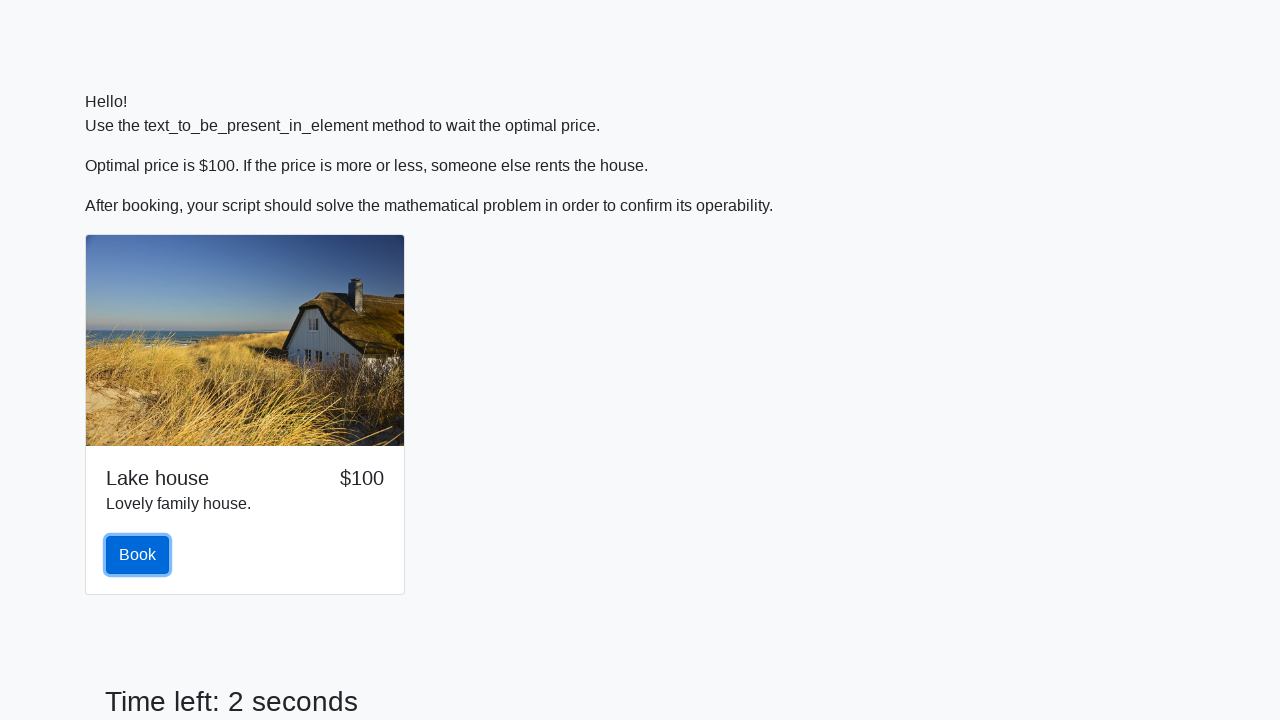

Filled answer field with calculated value on #answer
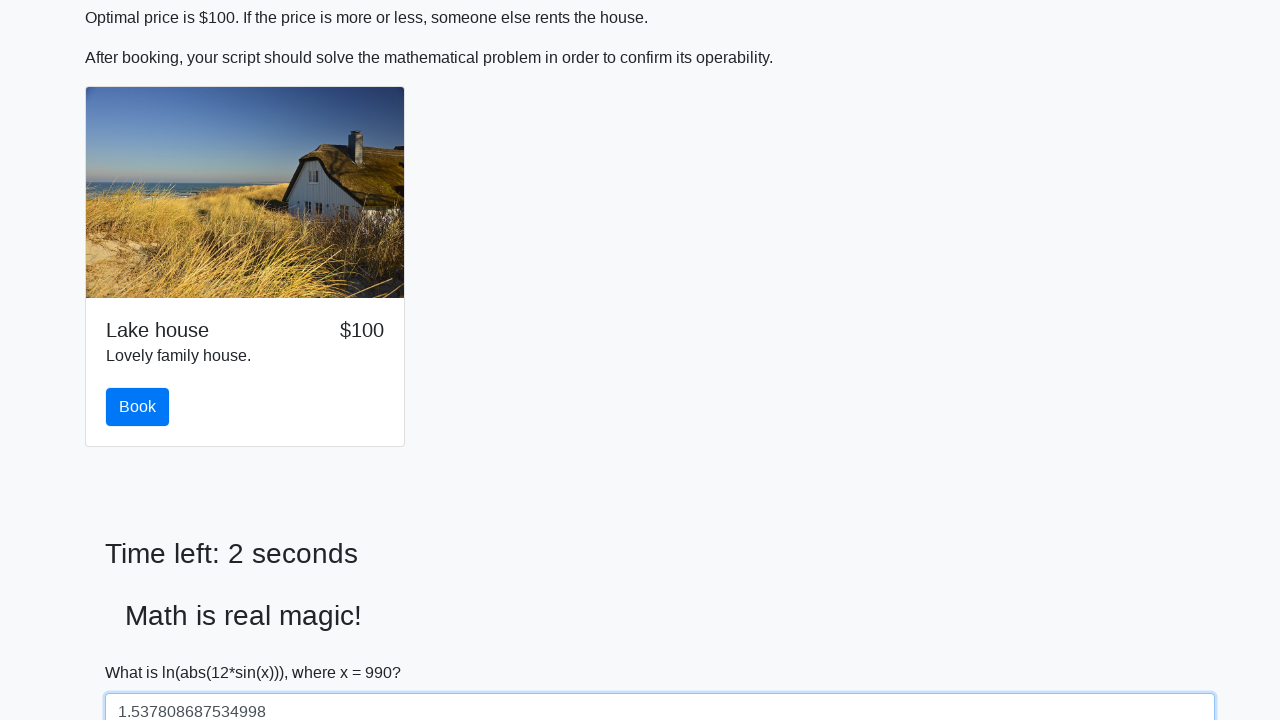

Clicked solve button to submit answer at (143, 651) on #solve
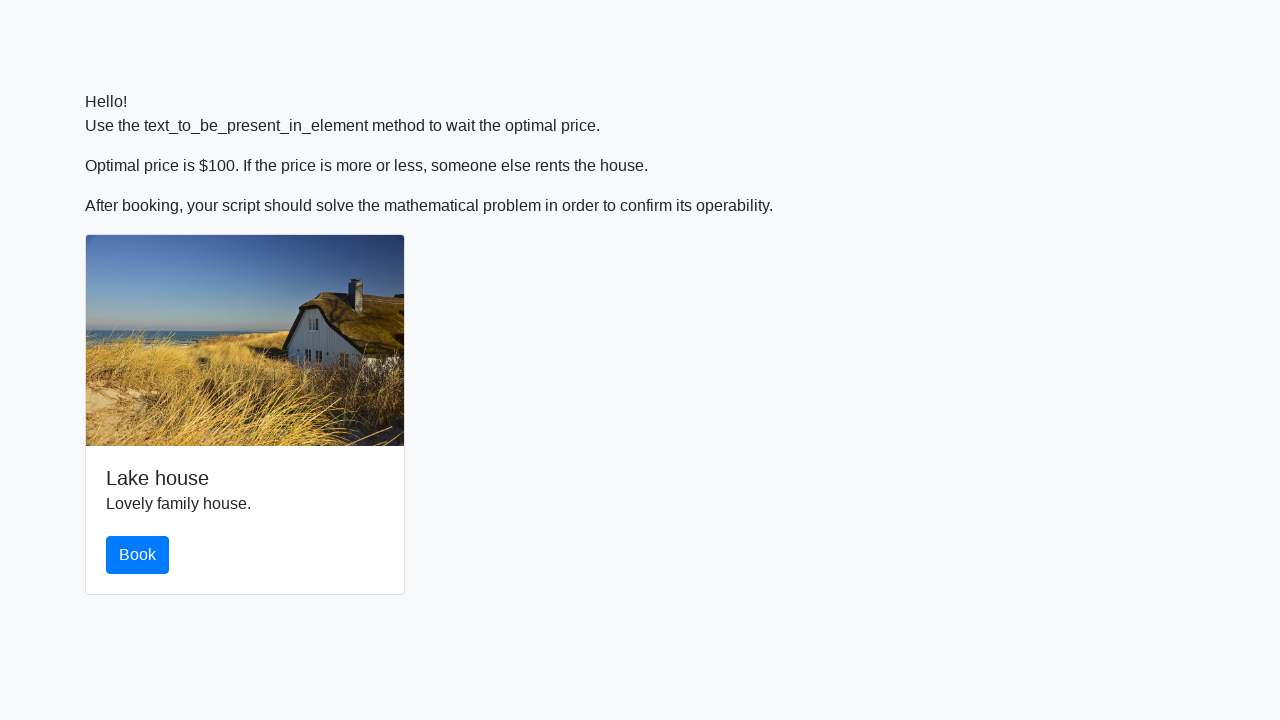

Set up dialog handler to accept alerts
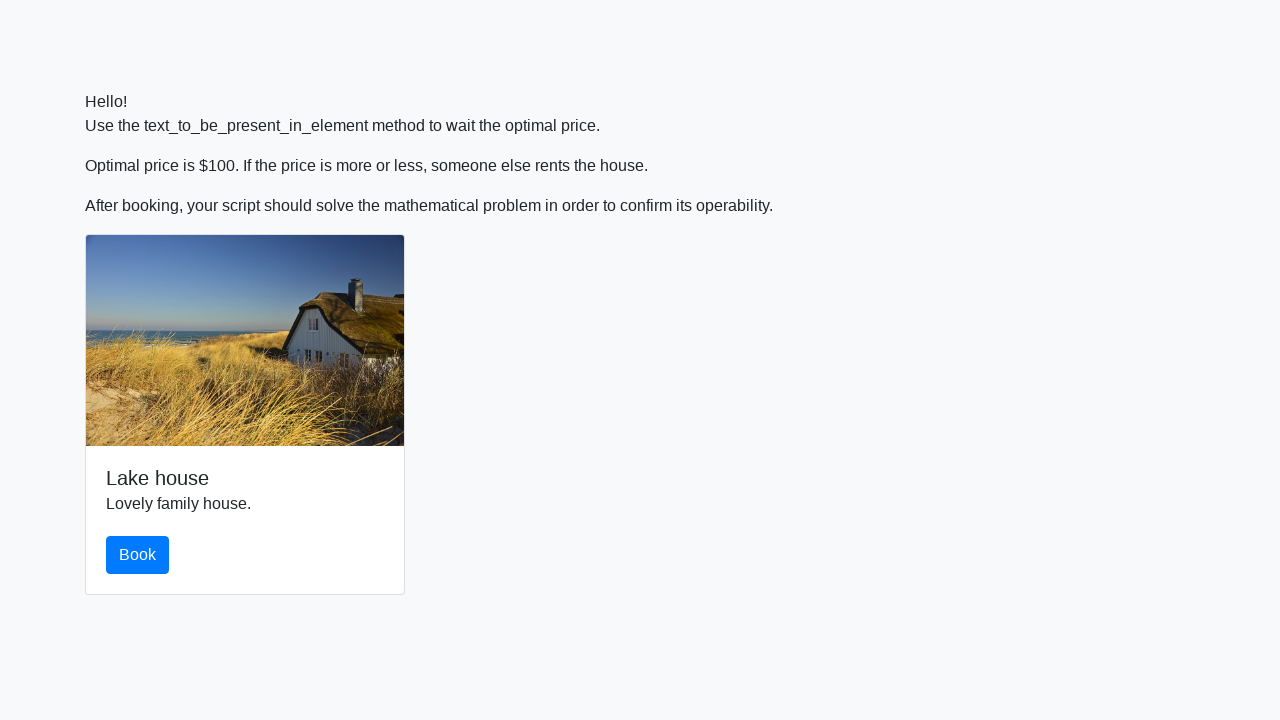

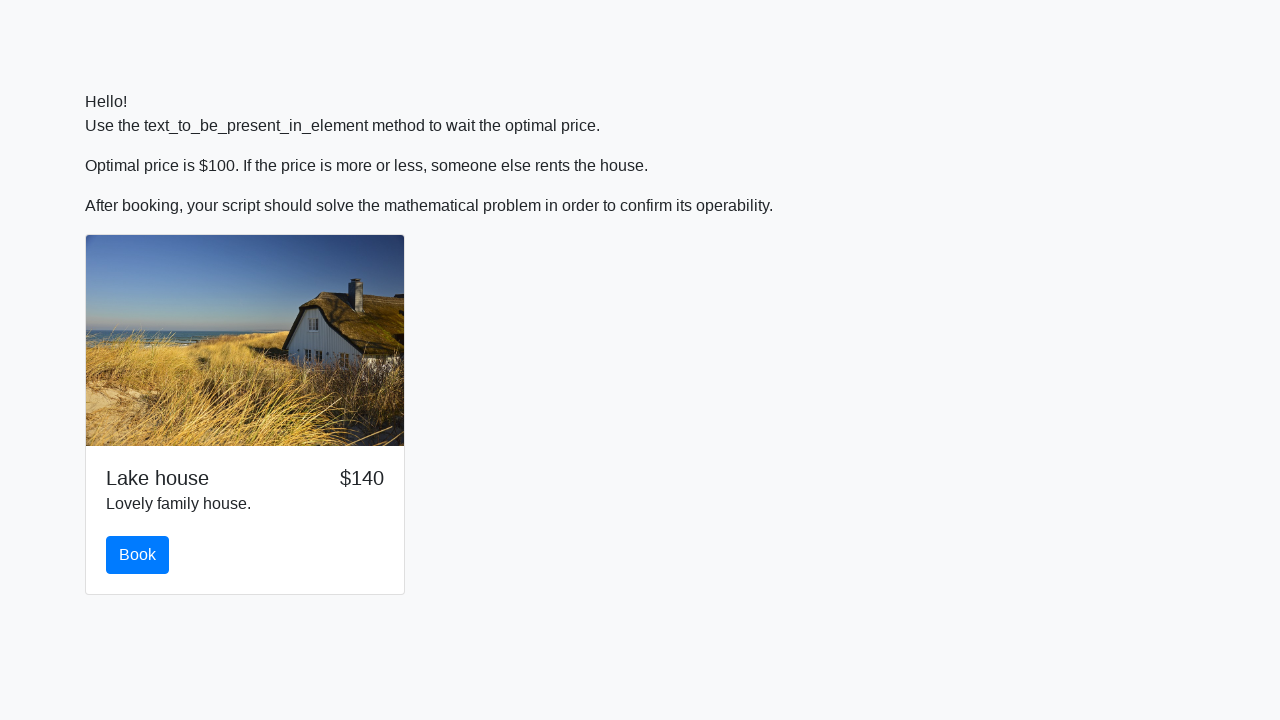